Tests filling out a text box form with name, email, and addresses, then submitting and verifying the output

Starting URL: https://demoqa.com/text-box

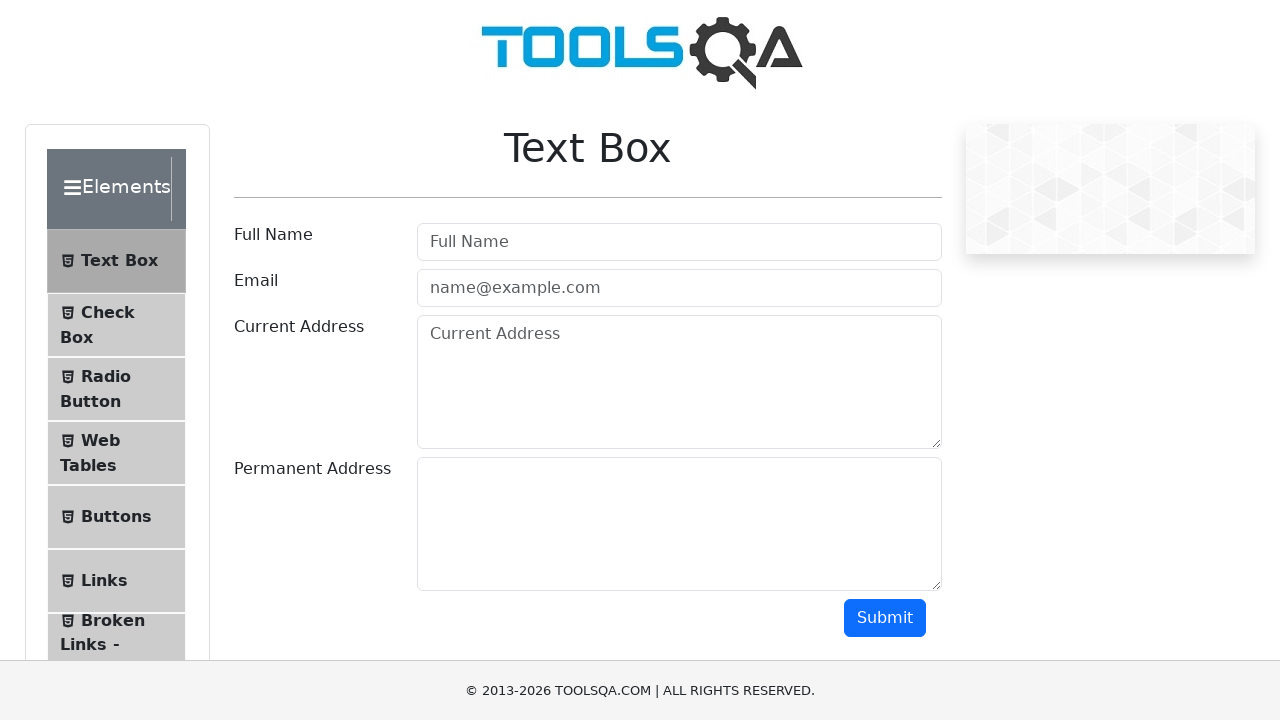

Filled Full Name field with 'Max' on #userName
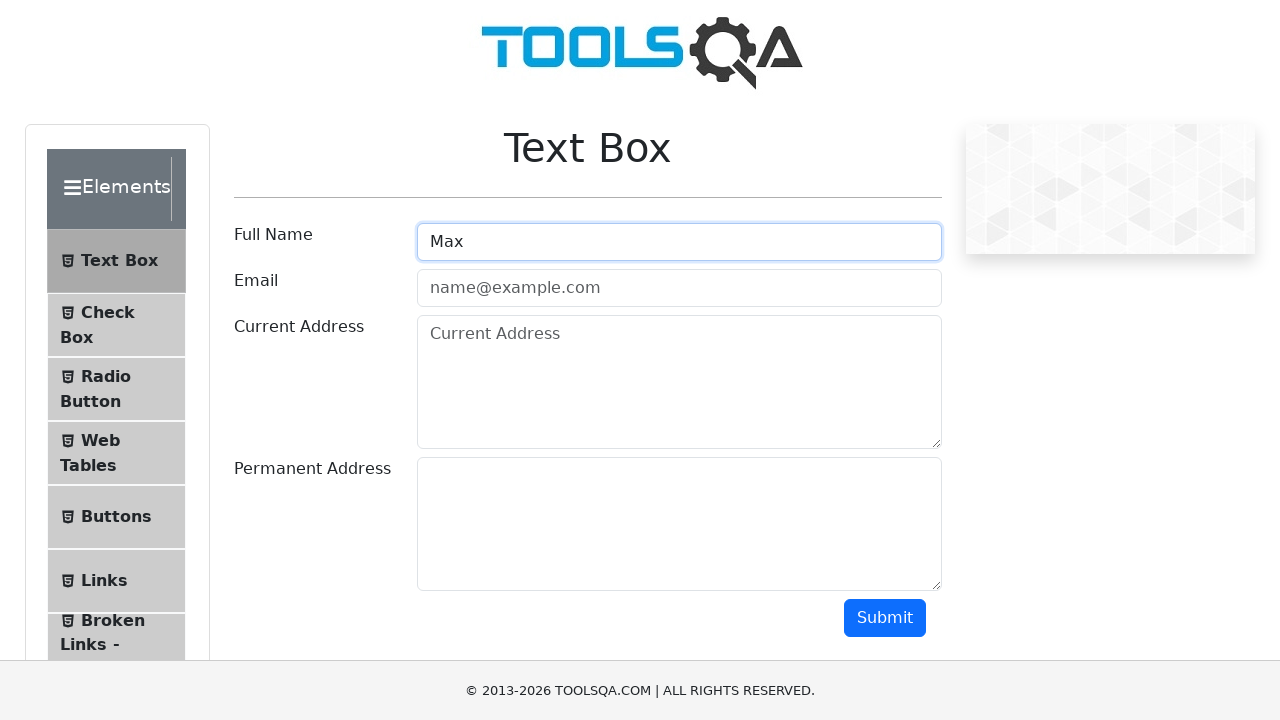

Filled Email field with 'max@mail.ru' on #userEmail
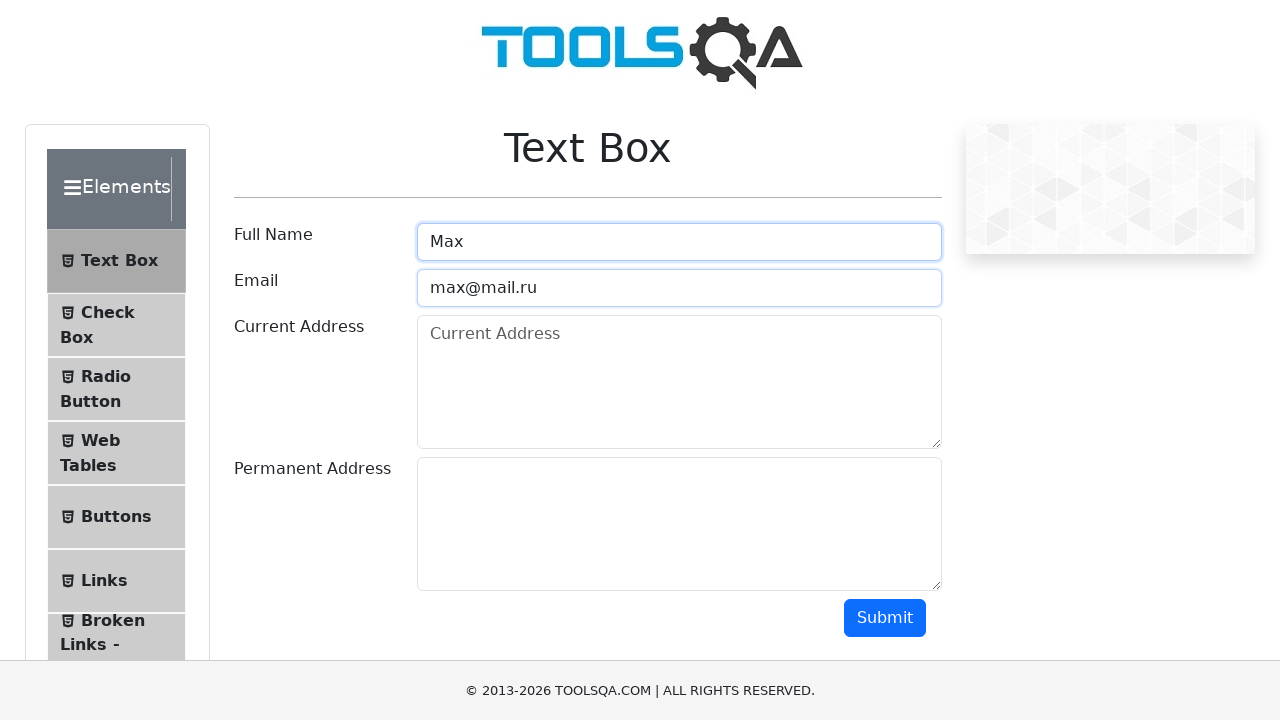

Filled Current Address field with complete address on #currentAddress
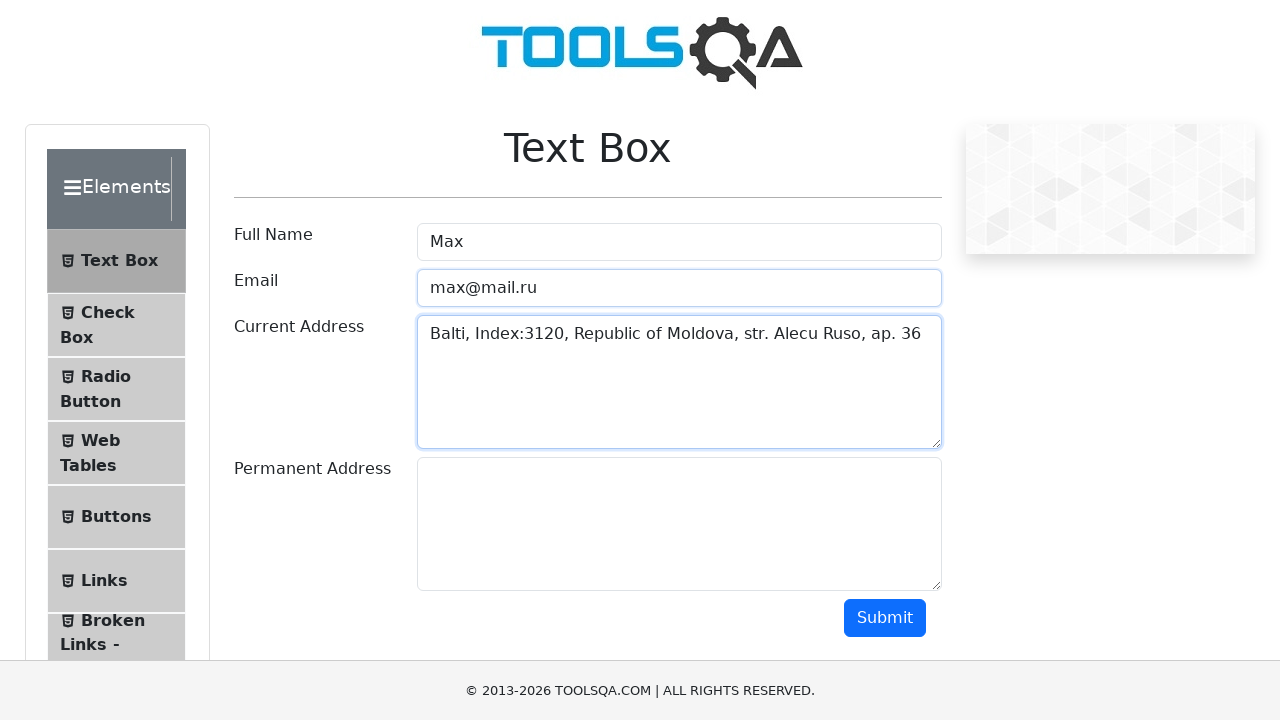

Filled Permanent Address field with complete address on #permanentAddress
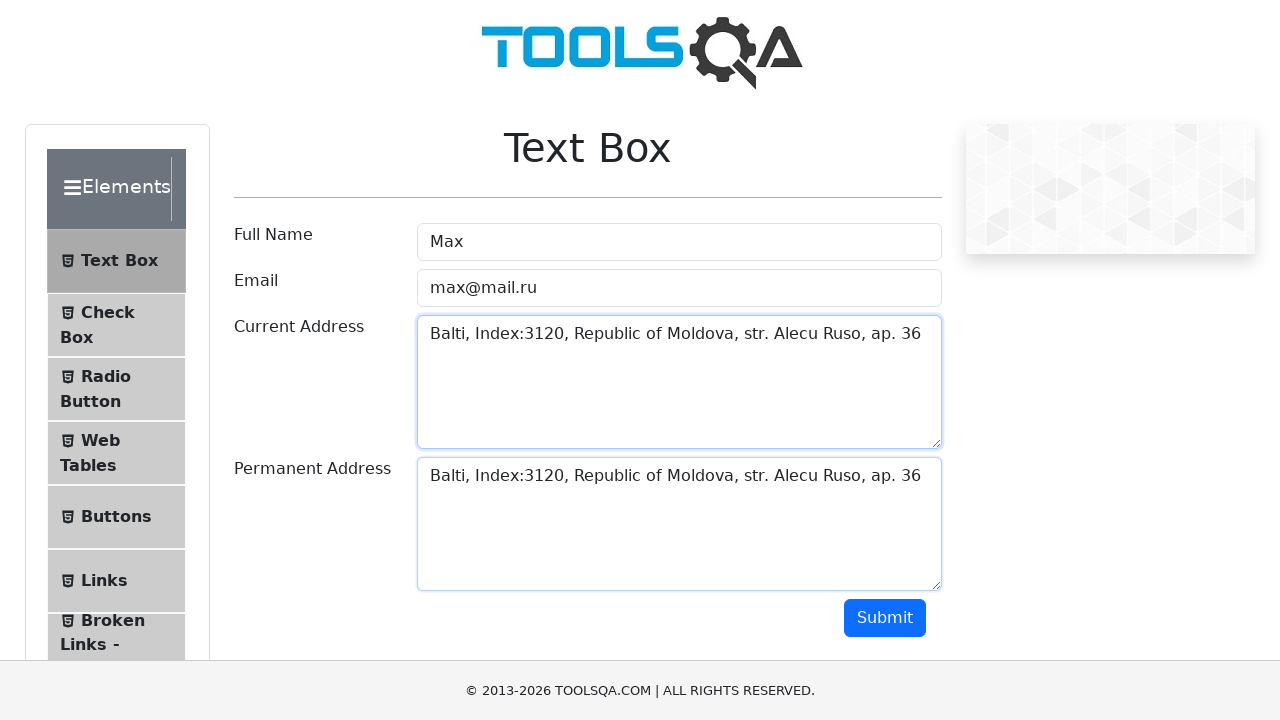

Scrolled to submit button
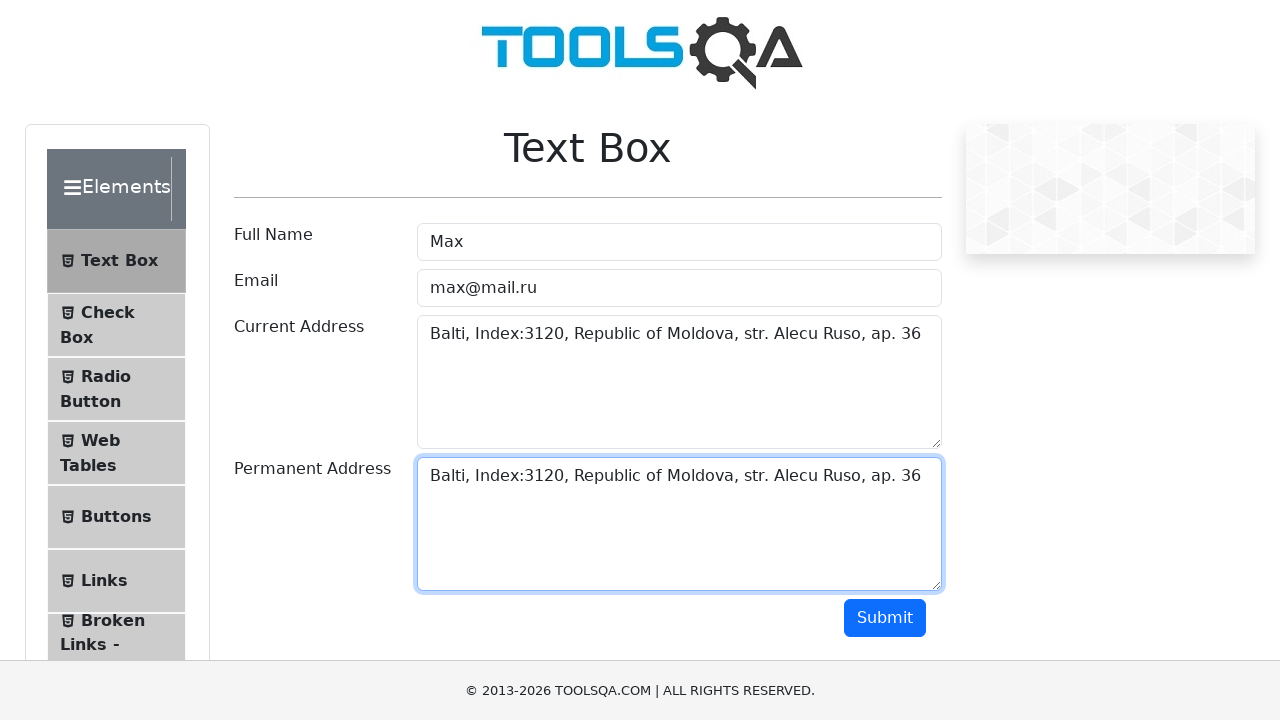

Clicked submit button to submit form at (885, 618) on #submit
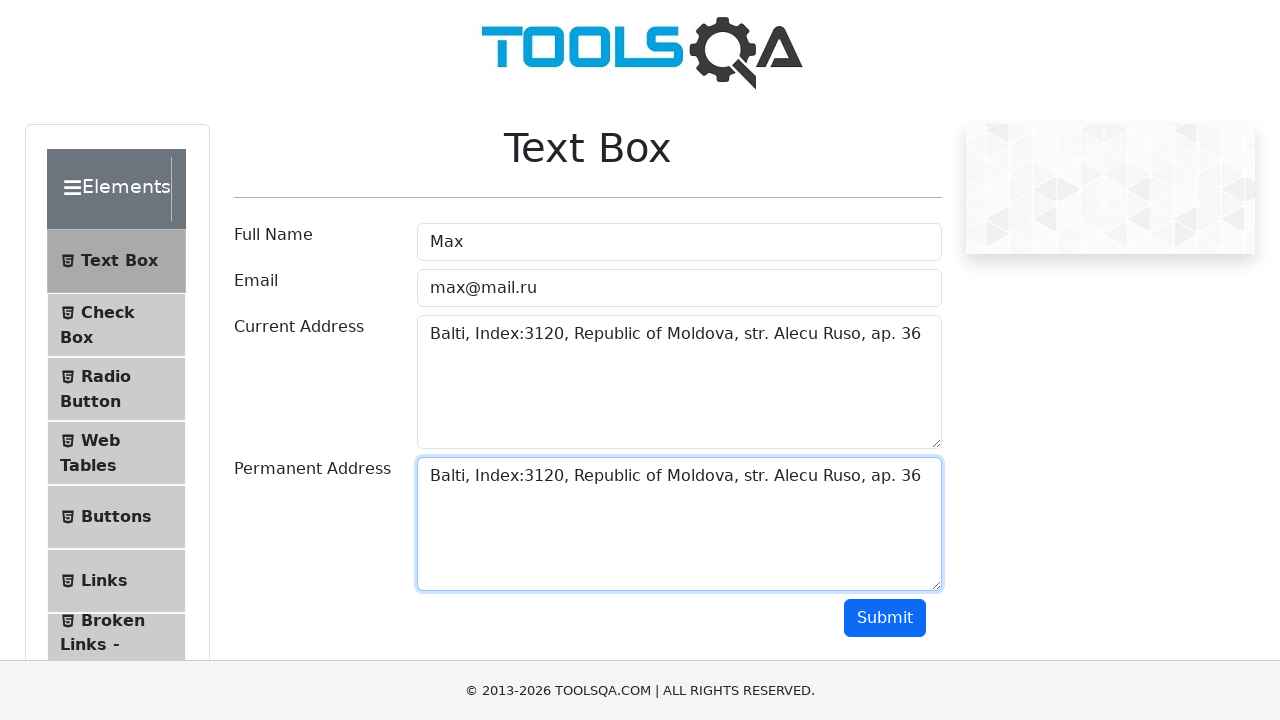

Verified Name field displays 'Name:Max'
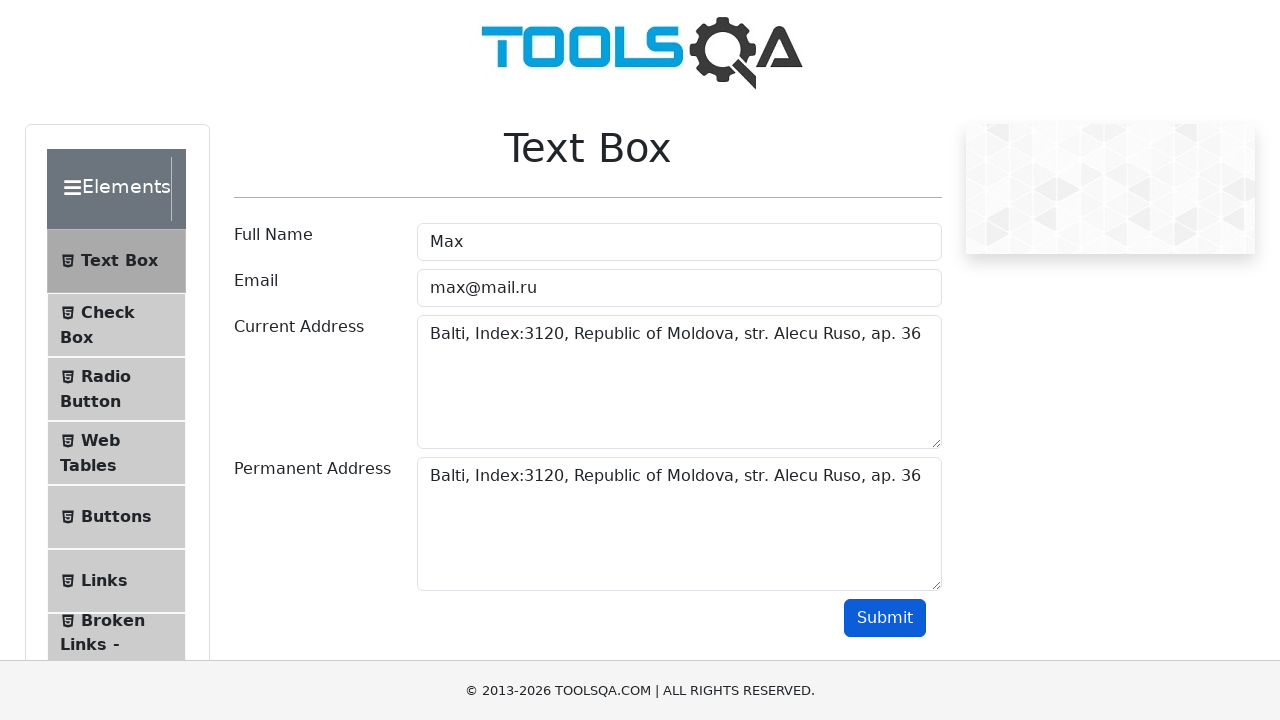

Verified Email field displays 'Email:max@mail.ru'
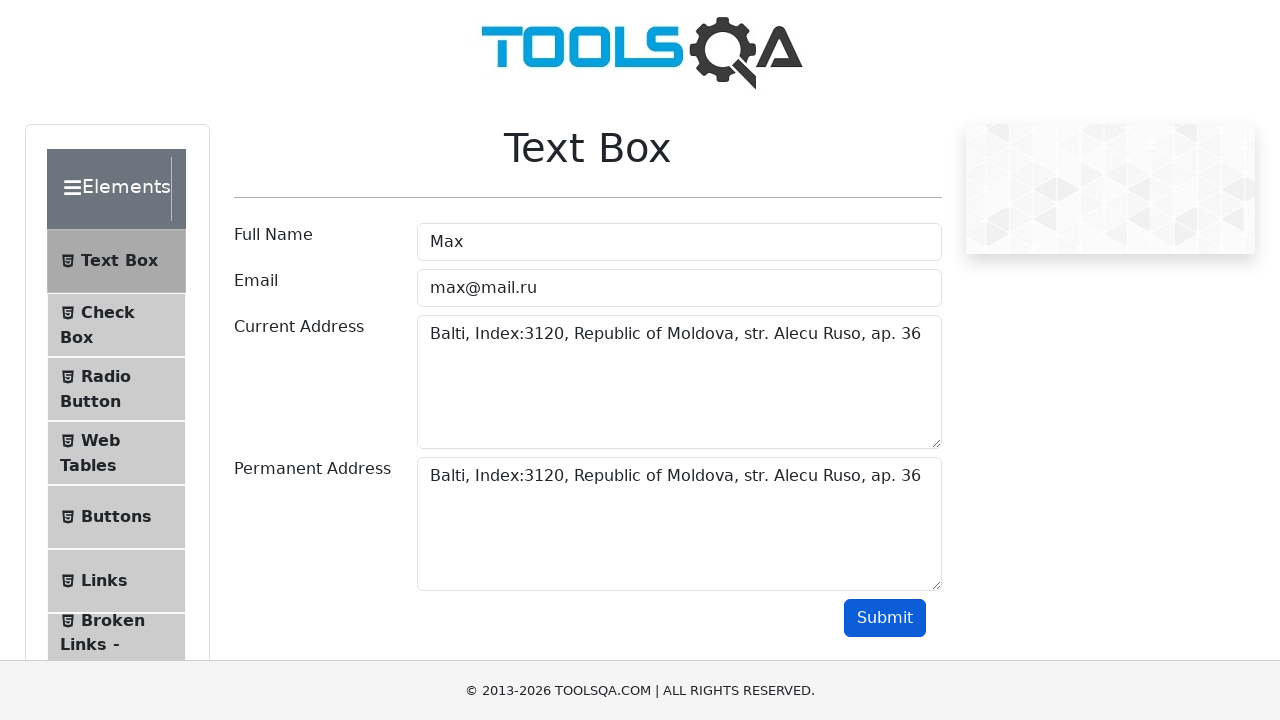

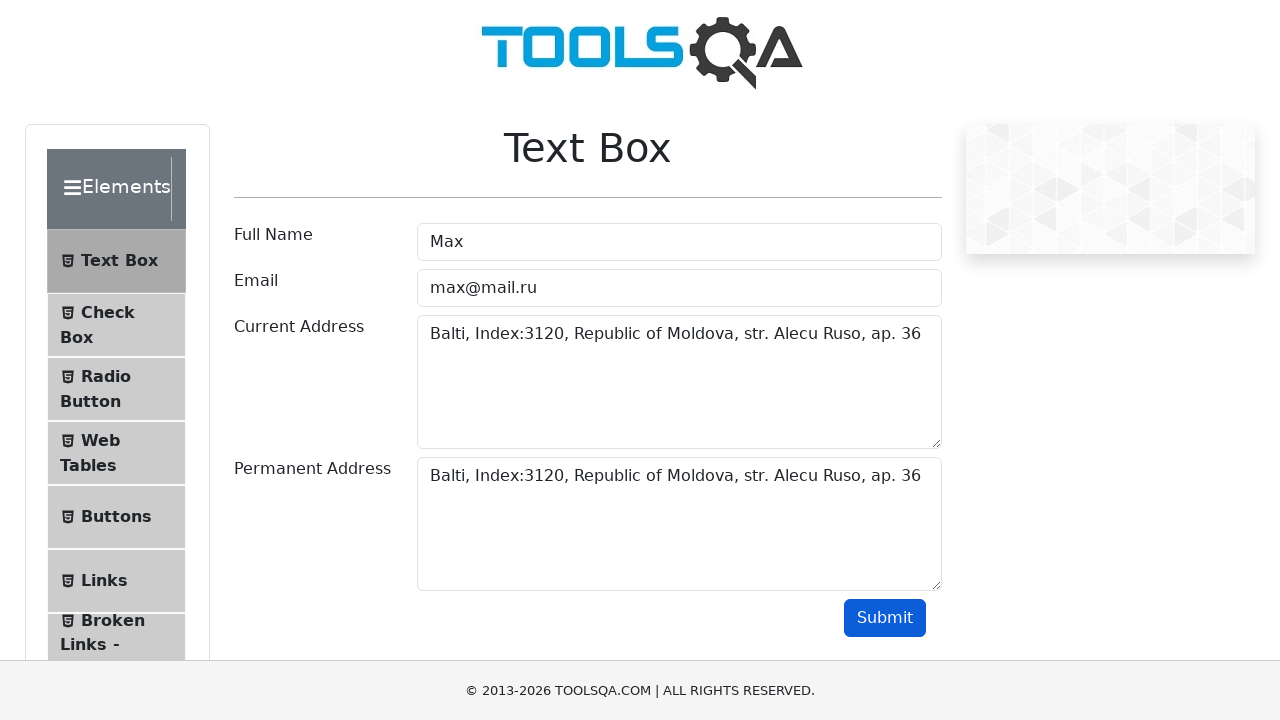